Demonstrates window management by resizing and repositioning the current window, creating a new window, navigating to a second site, closing the new window, and switching back to the original window.

Starting URL: https://example.com

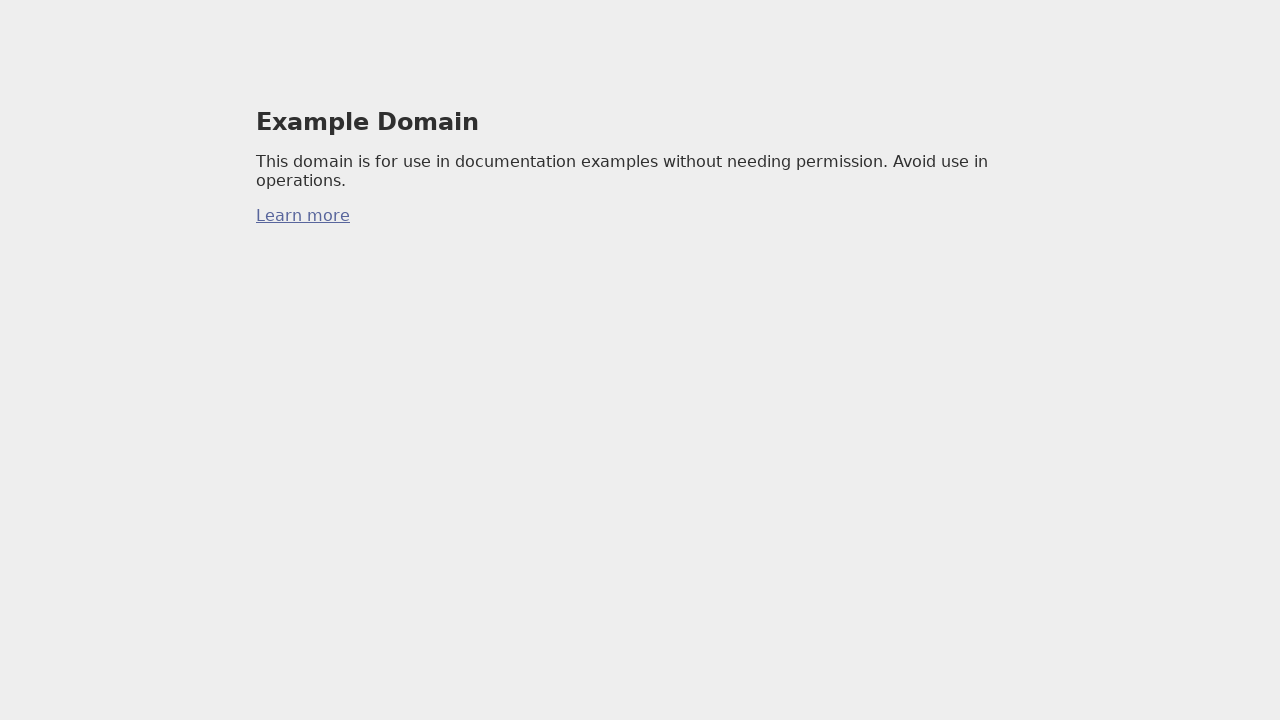

Set viewport size to 800x600
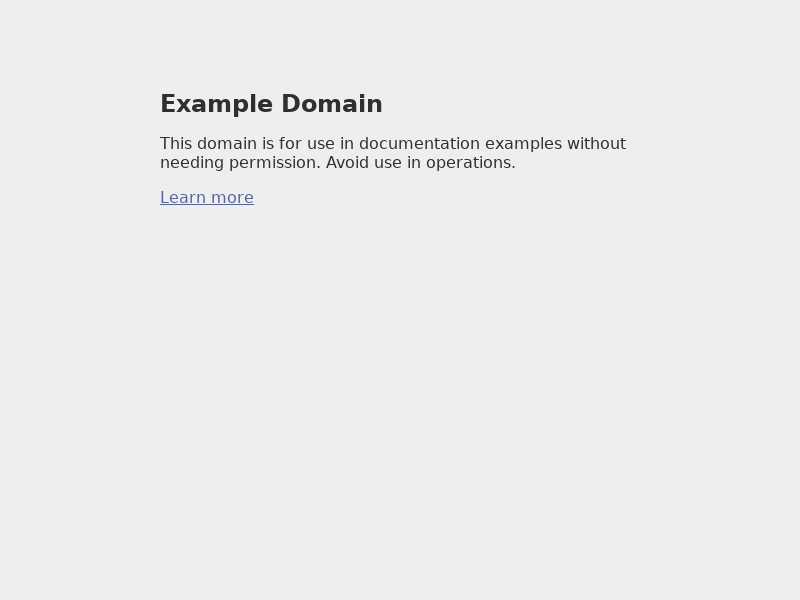

Created a new page/window in the same context
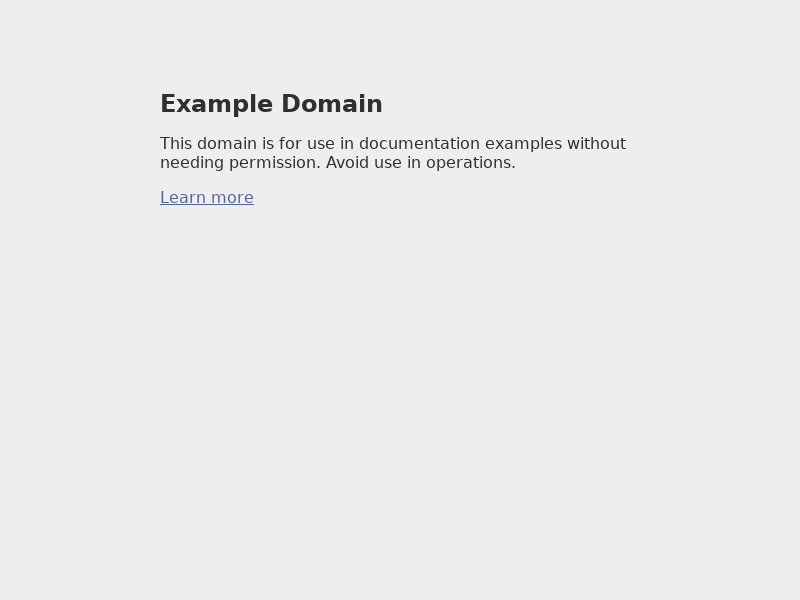

Navigated new page to https://aerokube.com/
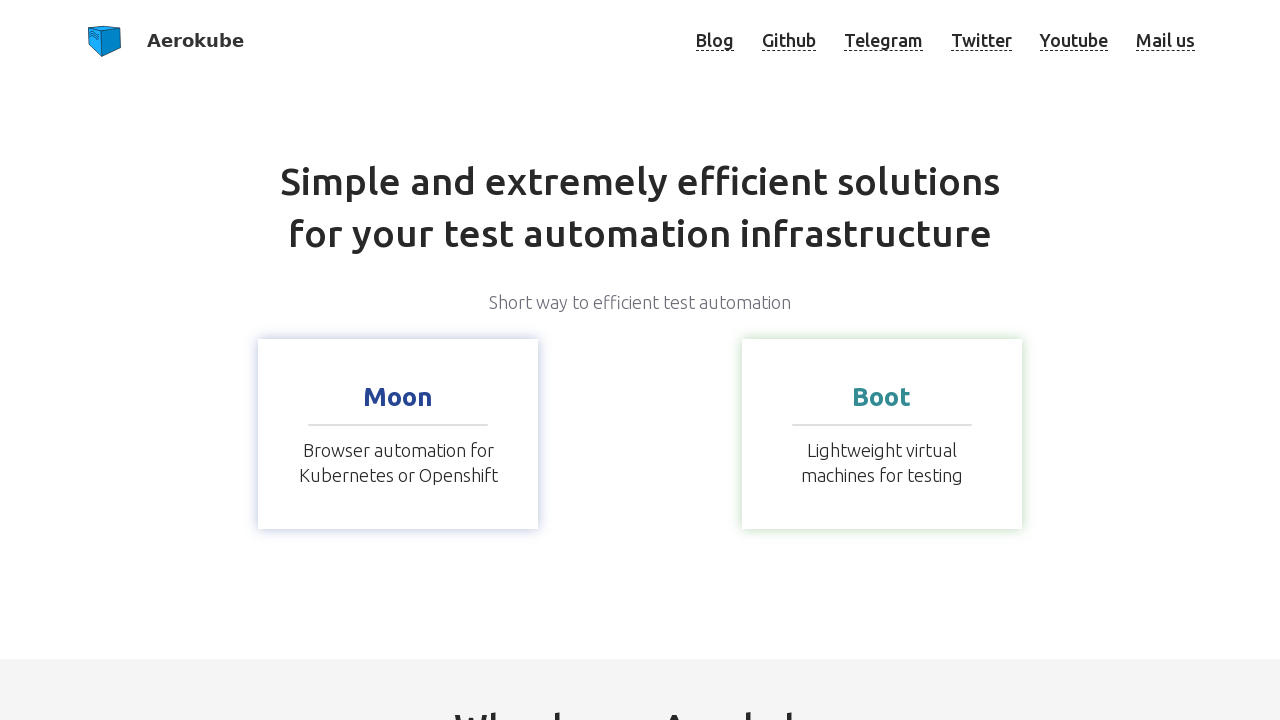

Closed the new page/window
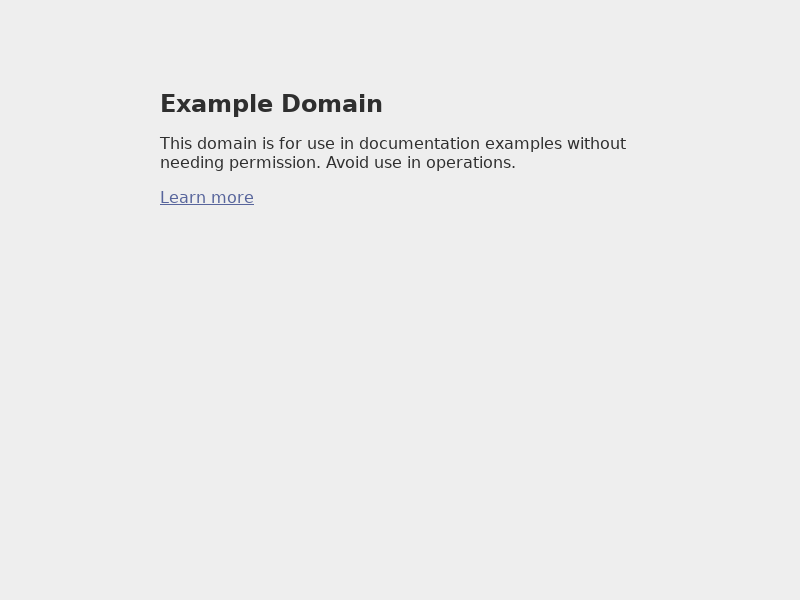

Verified original page is still active by waiting for h1 element
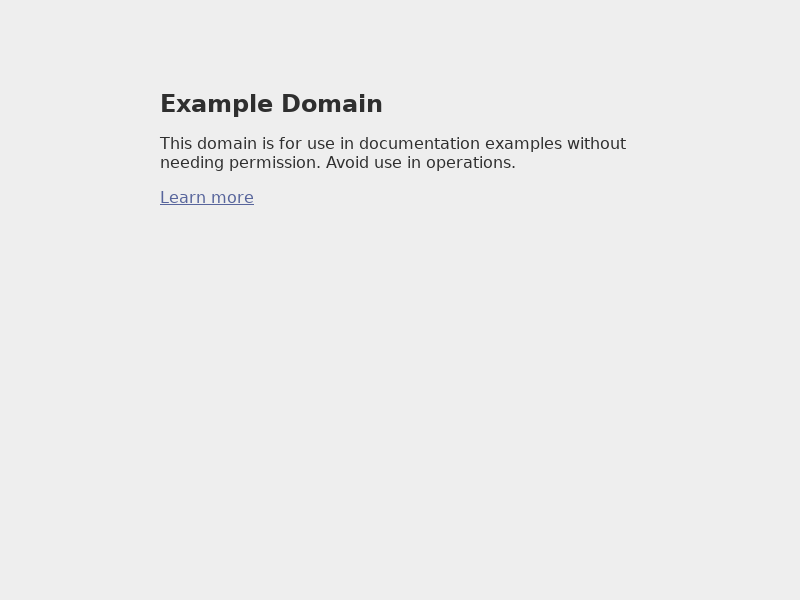

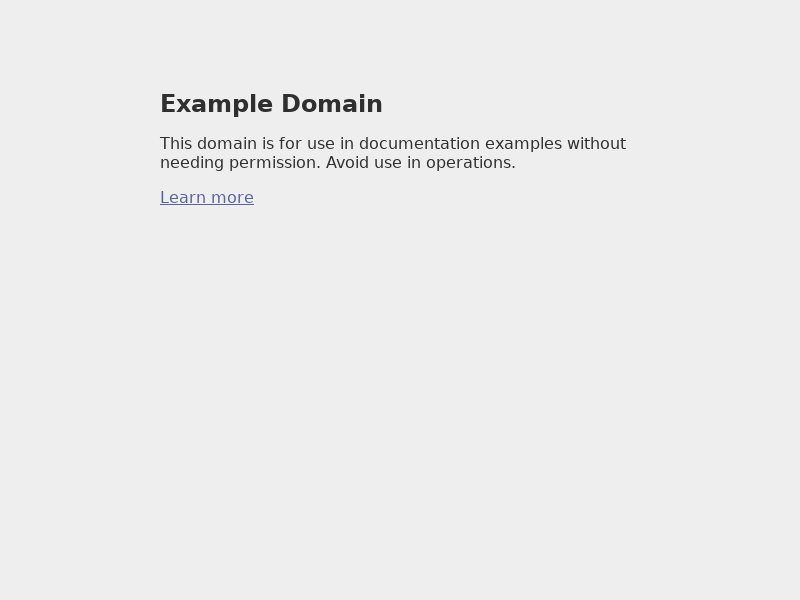